Tests window/tab handling by opening a new window through link clicks and switching between parent and child windows

Starting URL: https://the-internet.herokuapp.com/

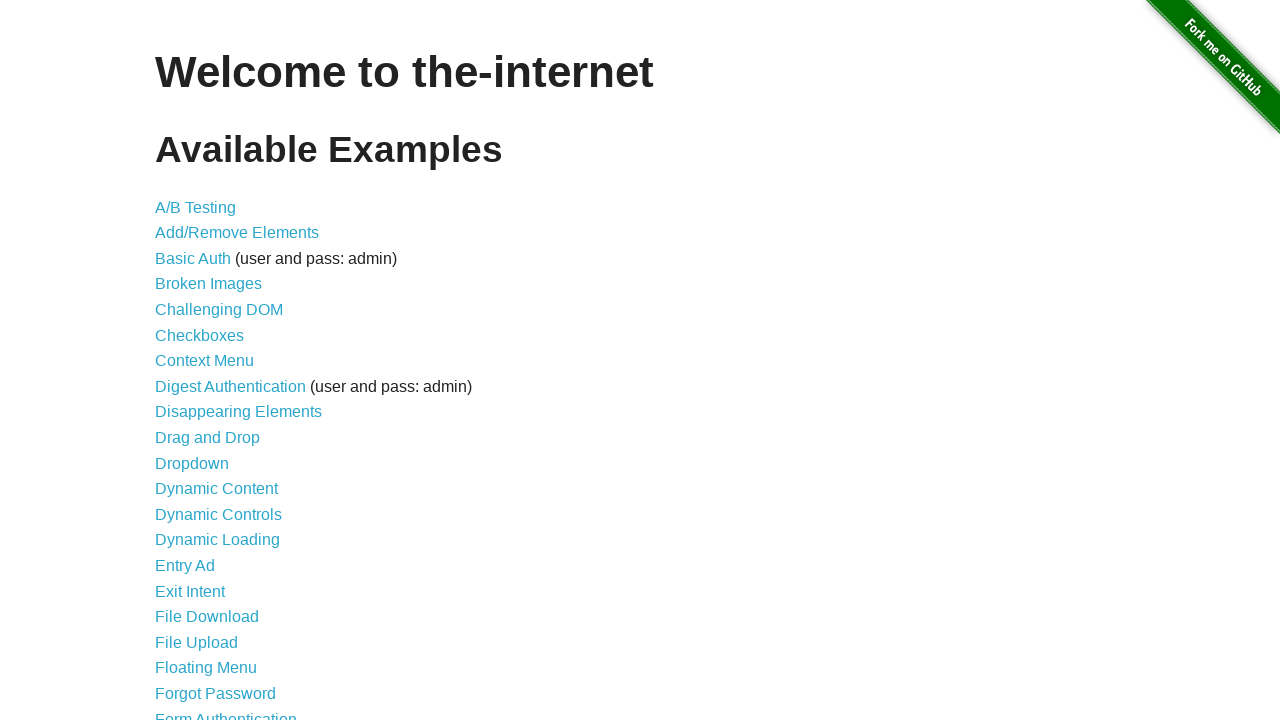

Clicked on Multiple Windows link at (218, 369) on xpath=//a[text()='Multiple Windows']
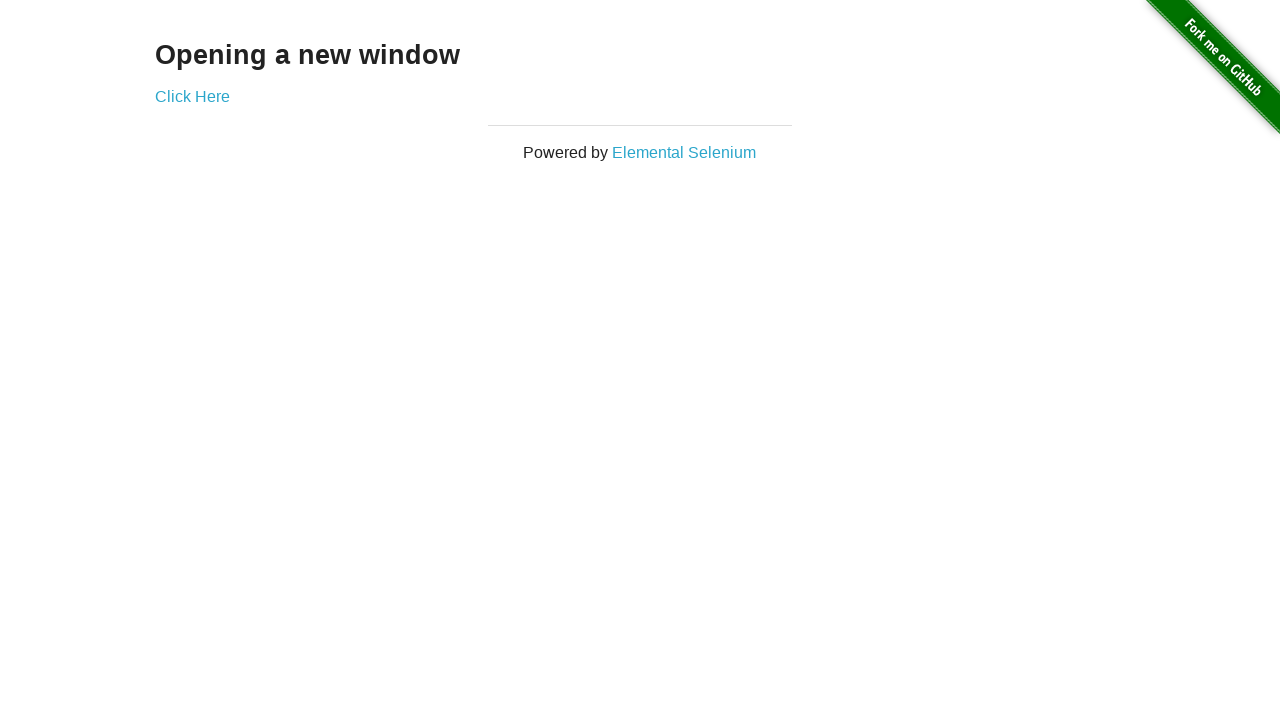

Clicked Click Here link to open new window at (192, 96) on xpath=//a[text()='Click Here']
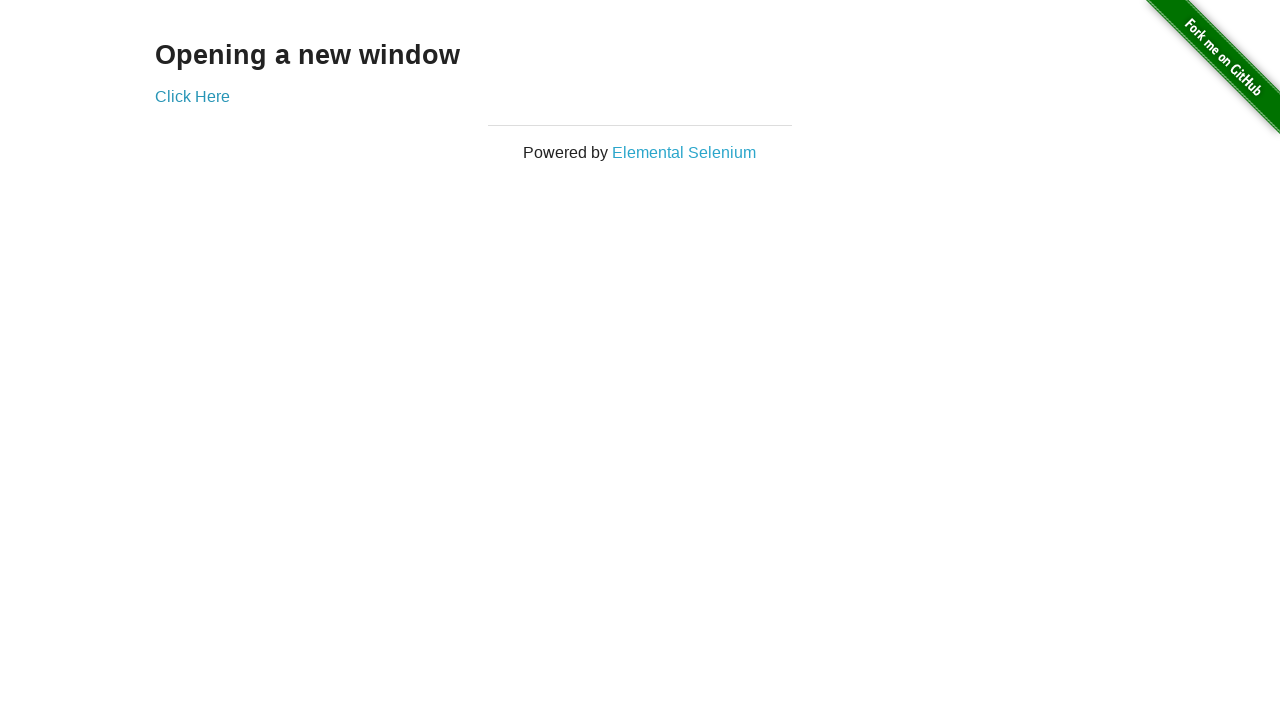

New window/tab opened and captured
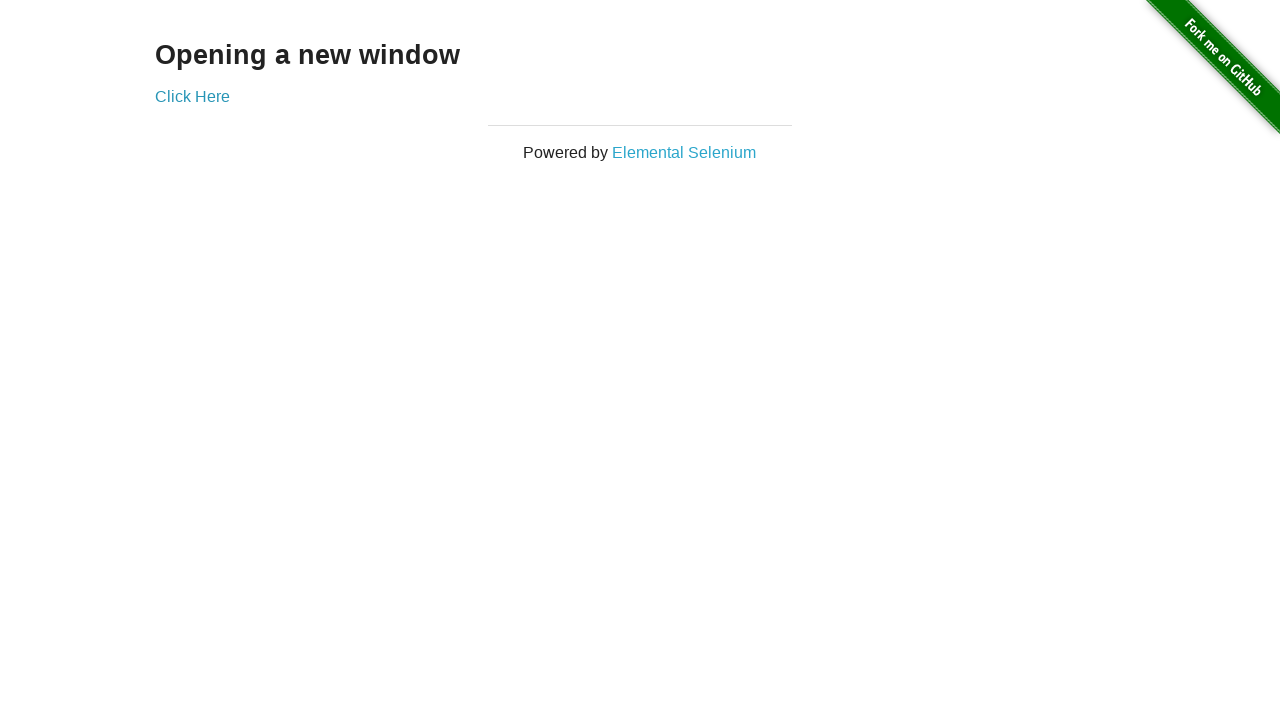

Verified content loaded in new window
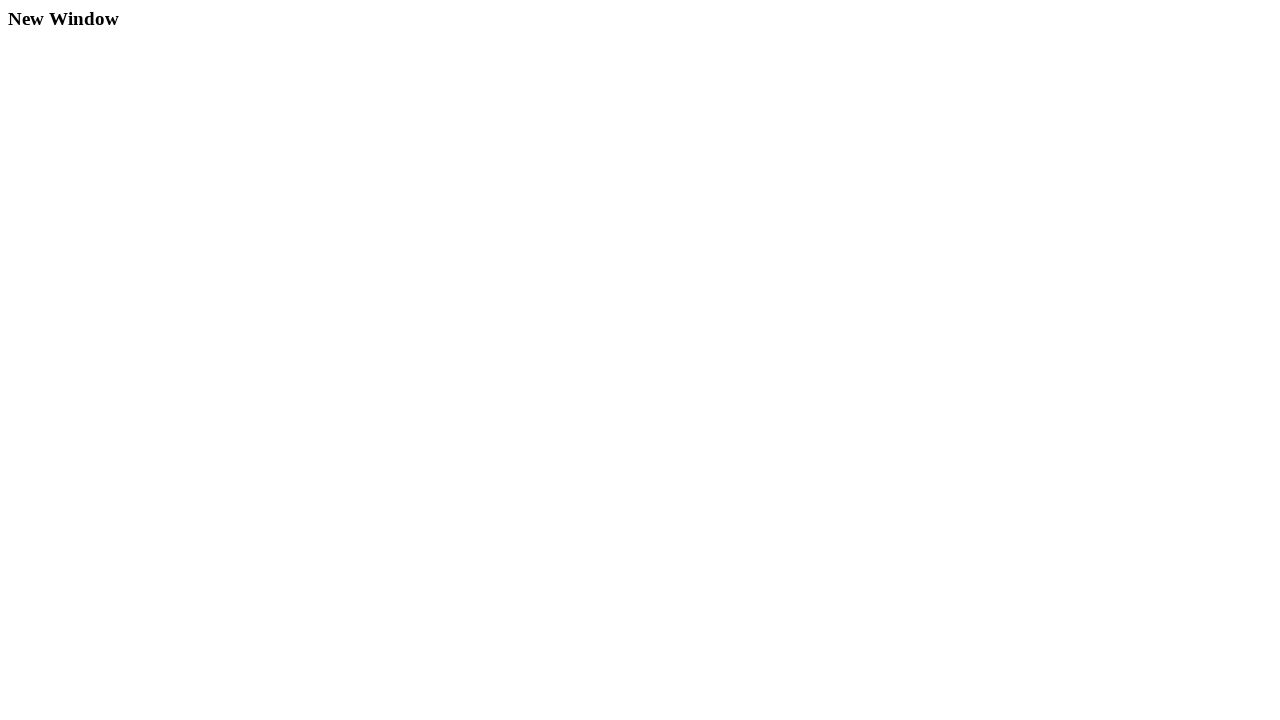

Verified content in original parent window
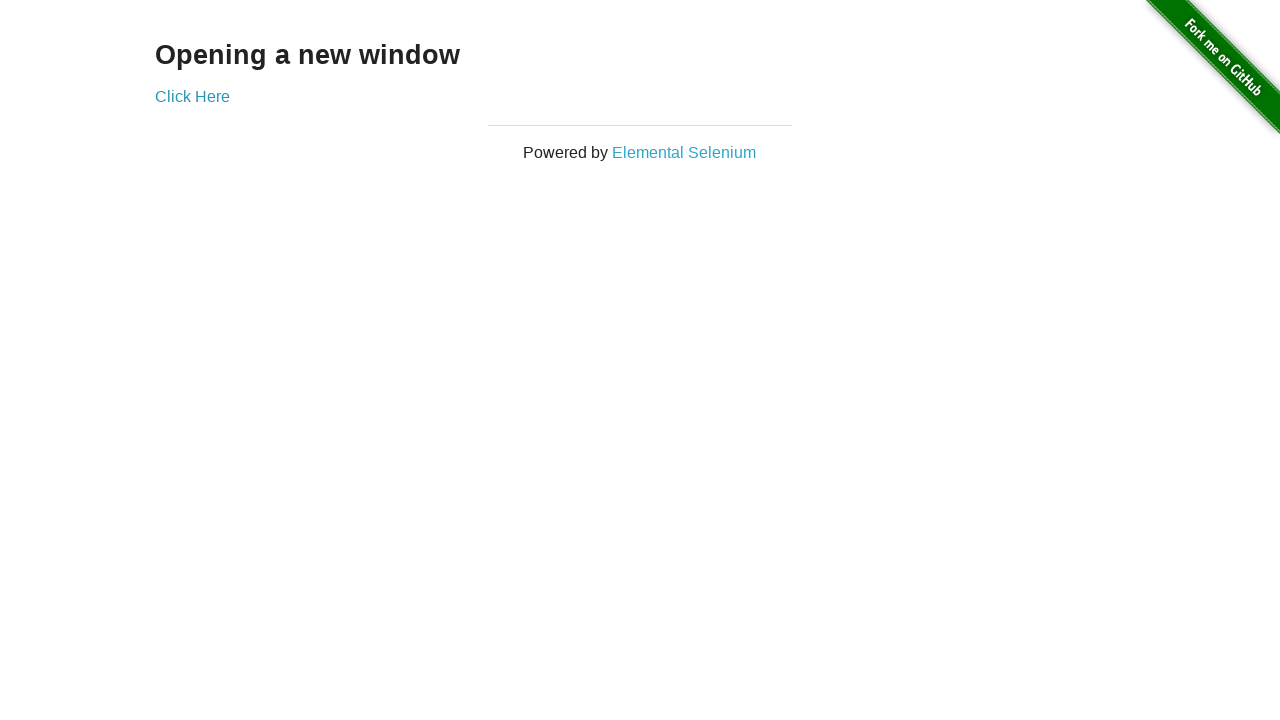

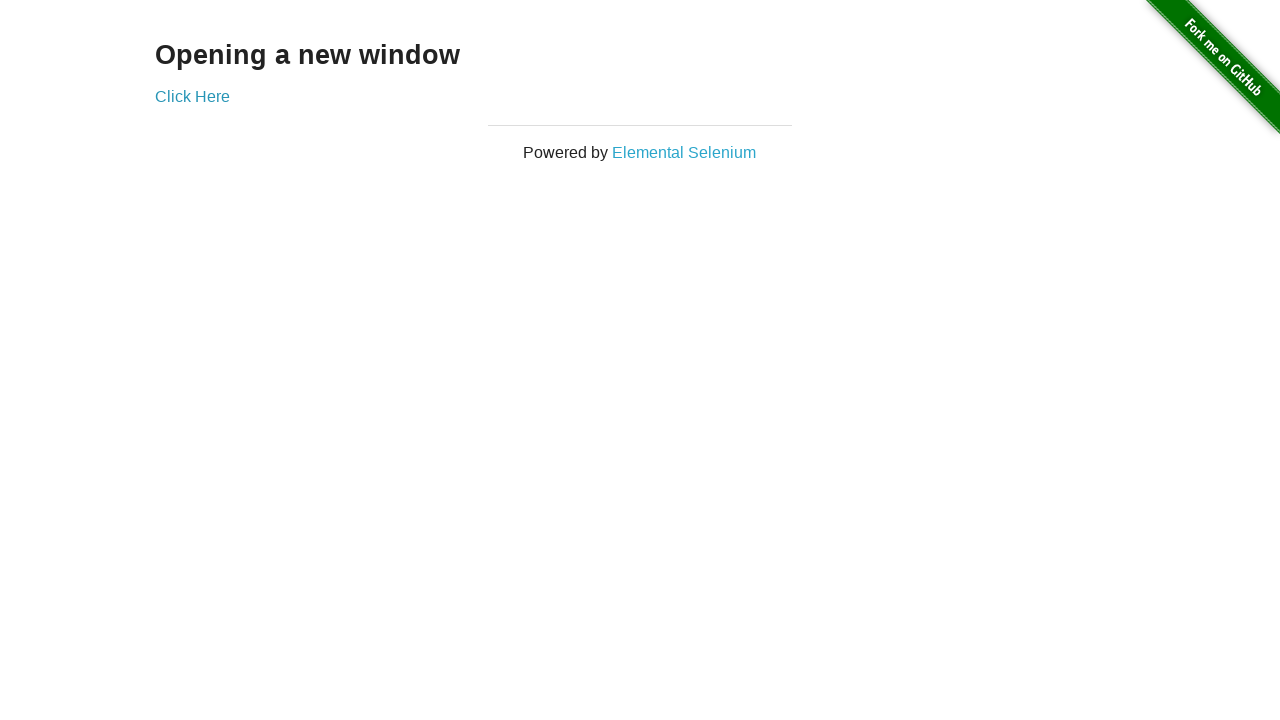